Tests drag and drop functionality using Playwright's built-in drag_to method, dragging column A to column B and verifying the columns swap.

Starting URL: https://the-internet.herokuapp.com/drag_and_drop

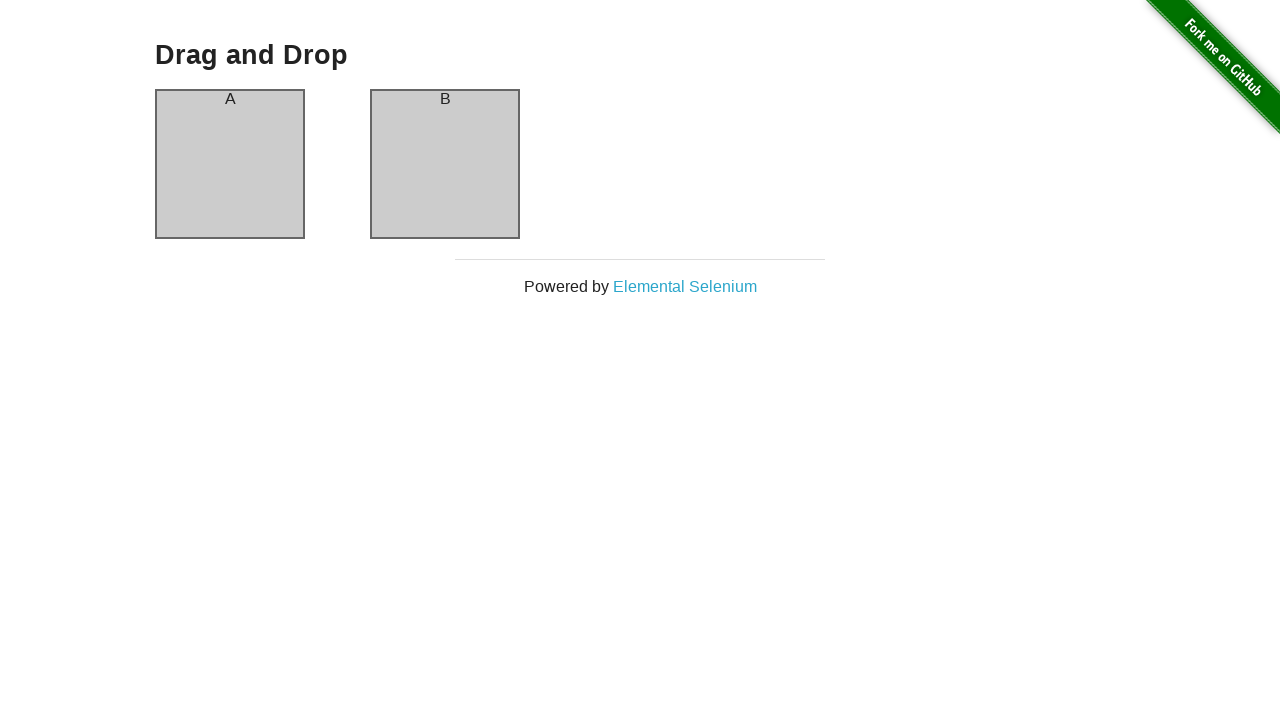

Waited for column A header to load
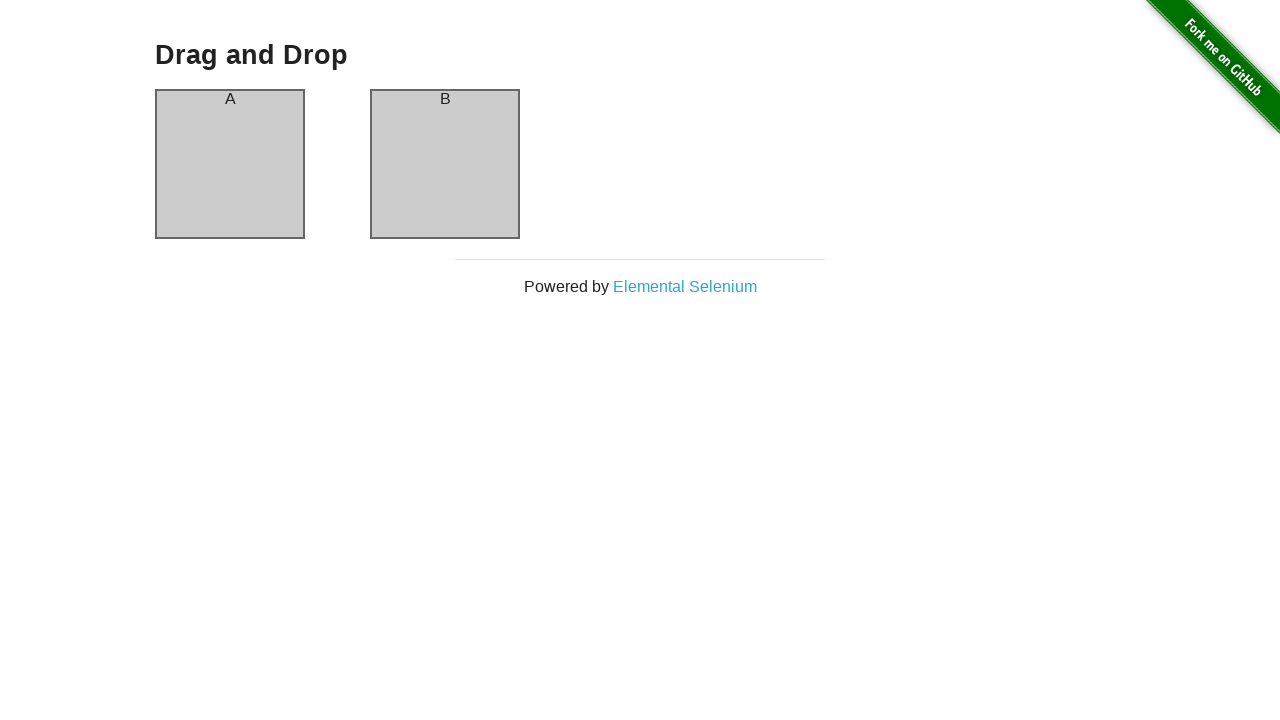

Verified column A header contains 'A'
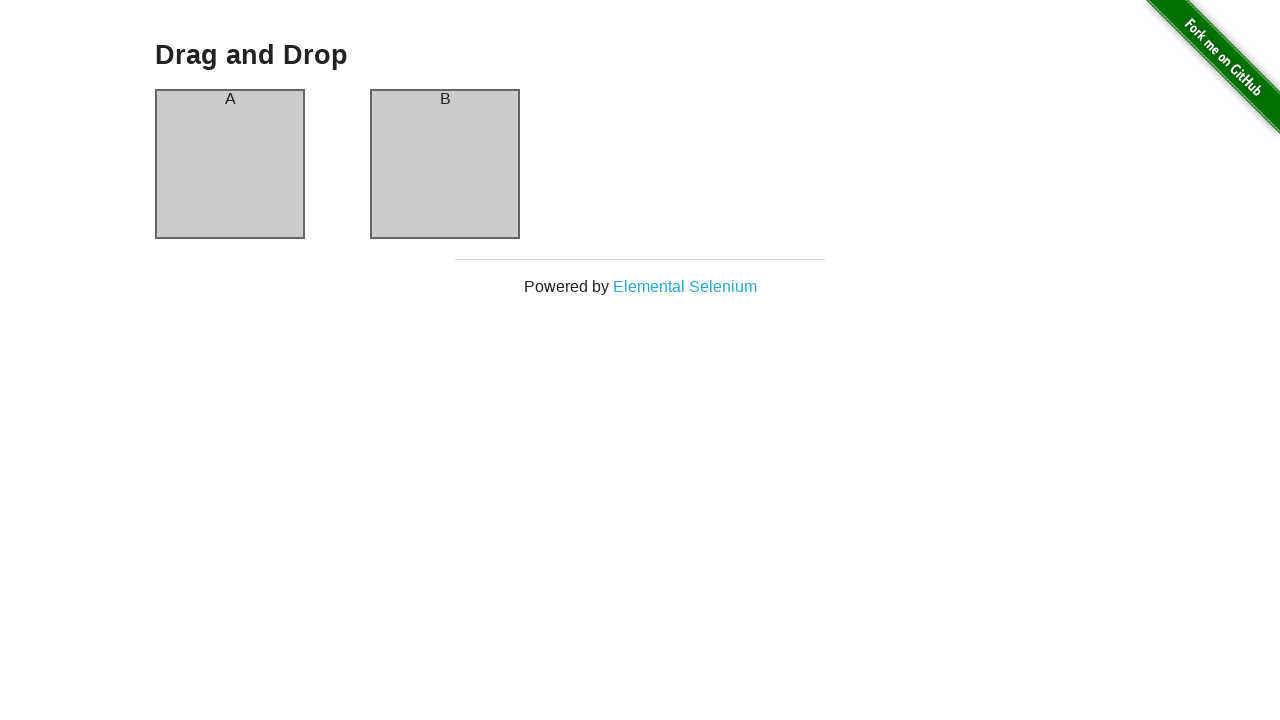

Verified column B header contains 'B'
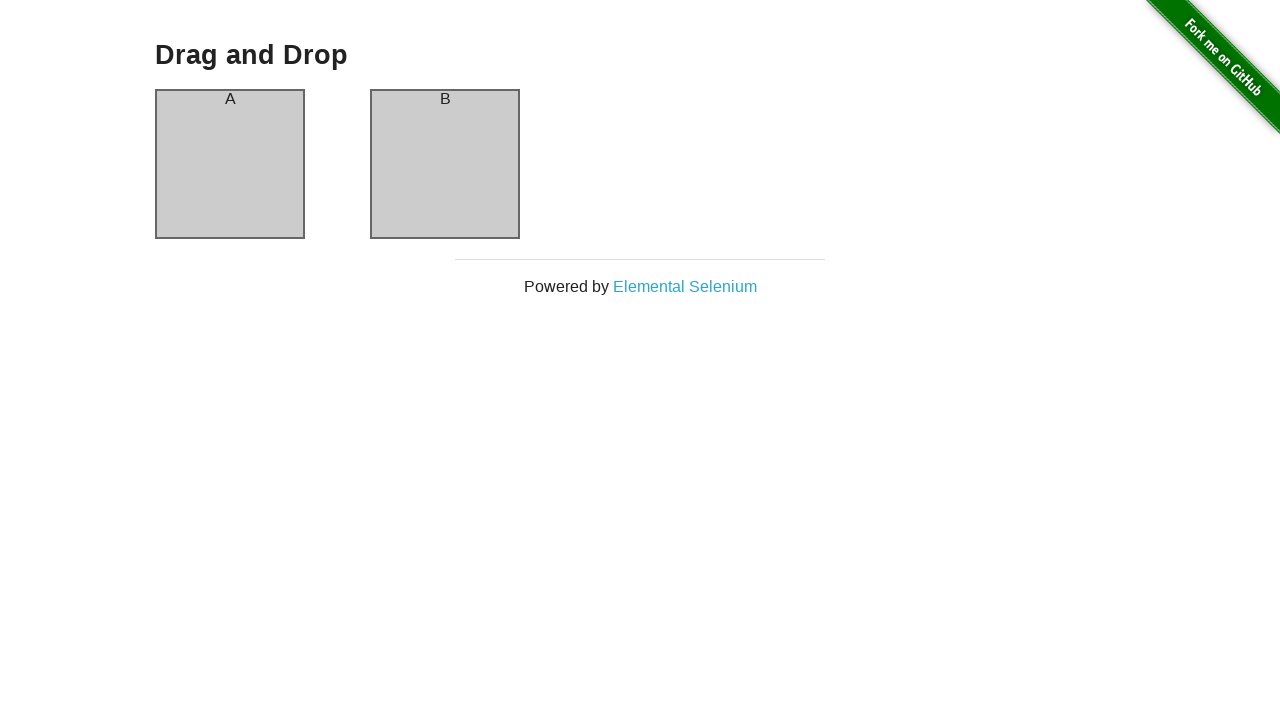

Dragged column A to column B using drag_to method at (445, 164)
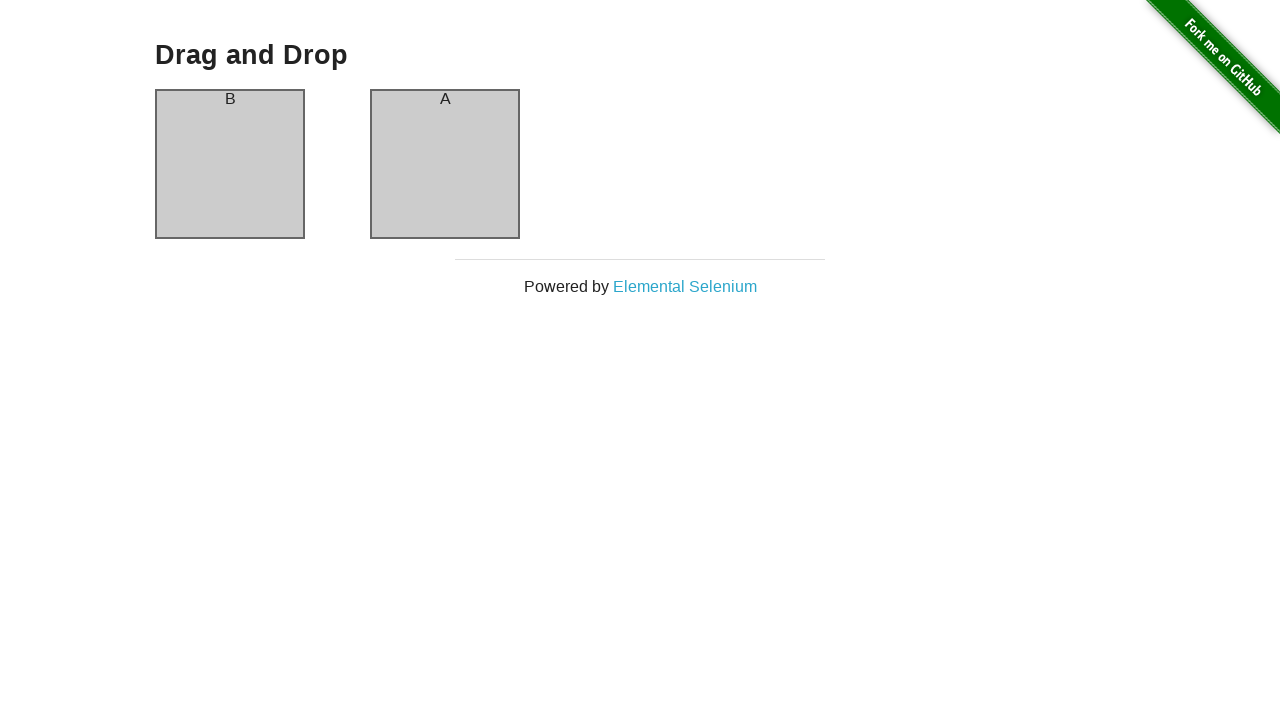

Verified column A now contains 'B' after drag and drop
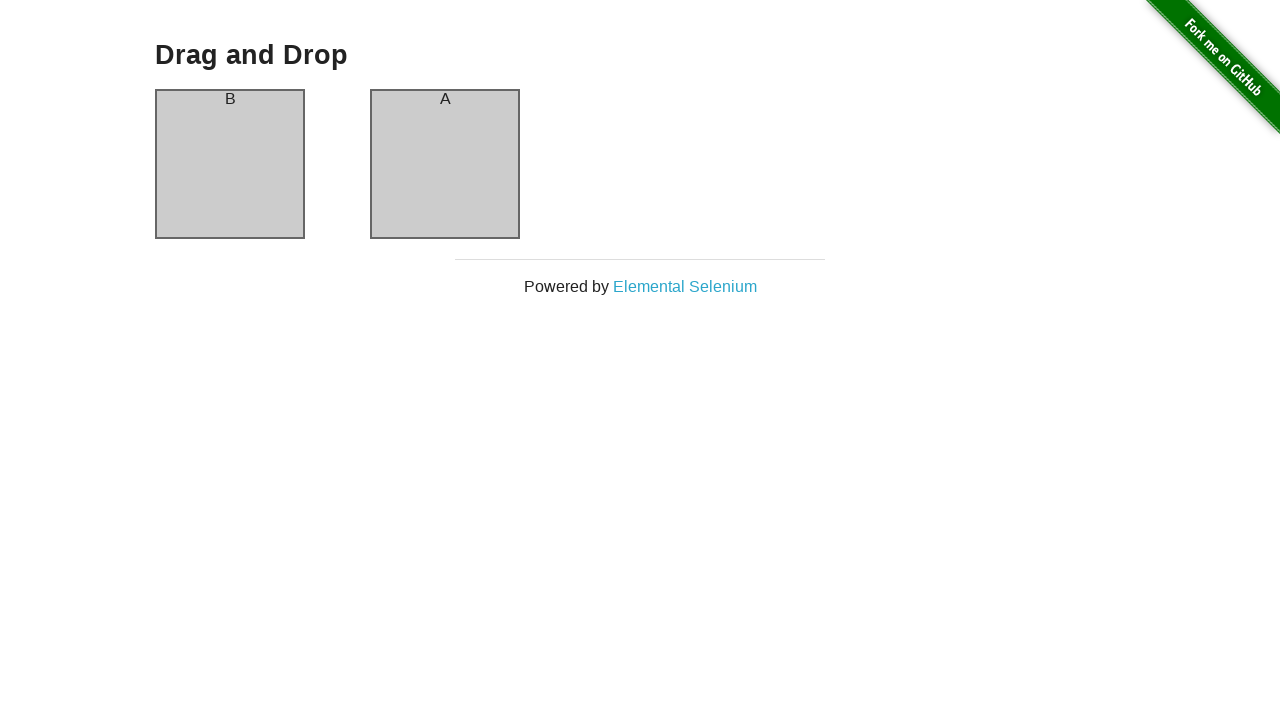

Verified column B now contains 'A' after drag and drop - columns successfully swapped
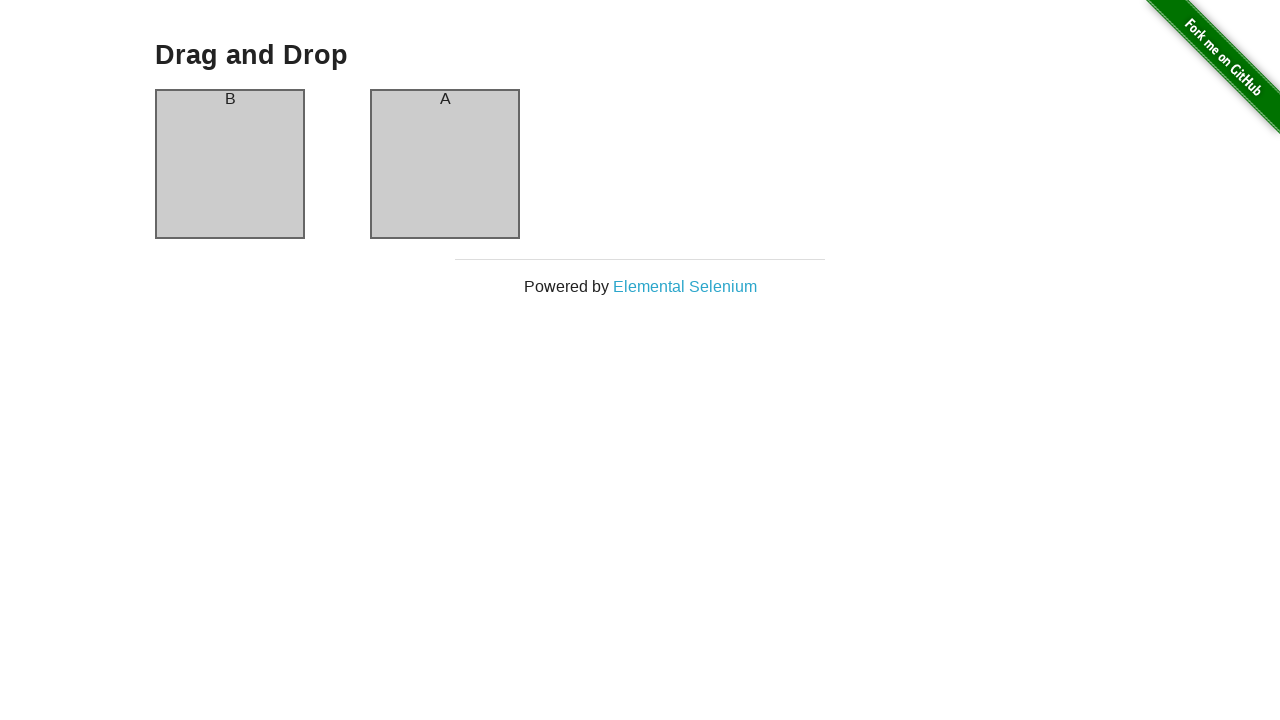

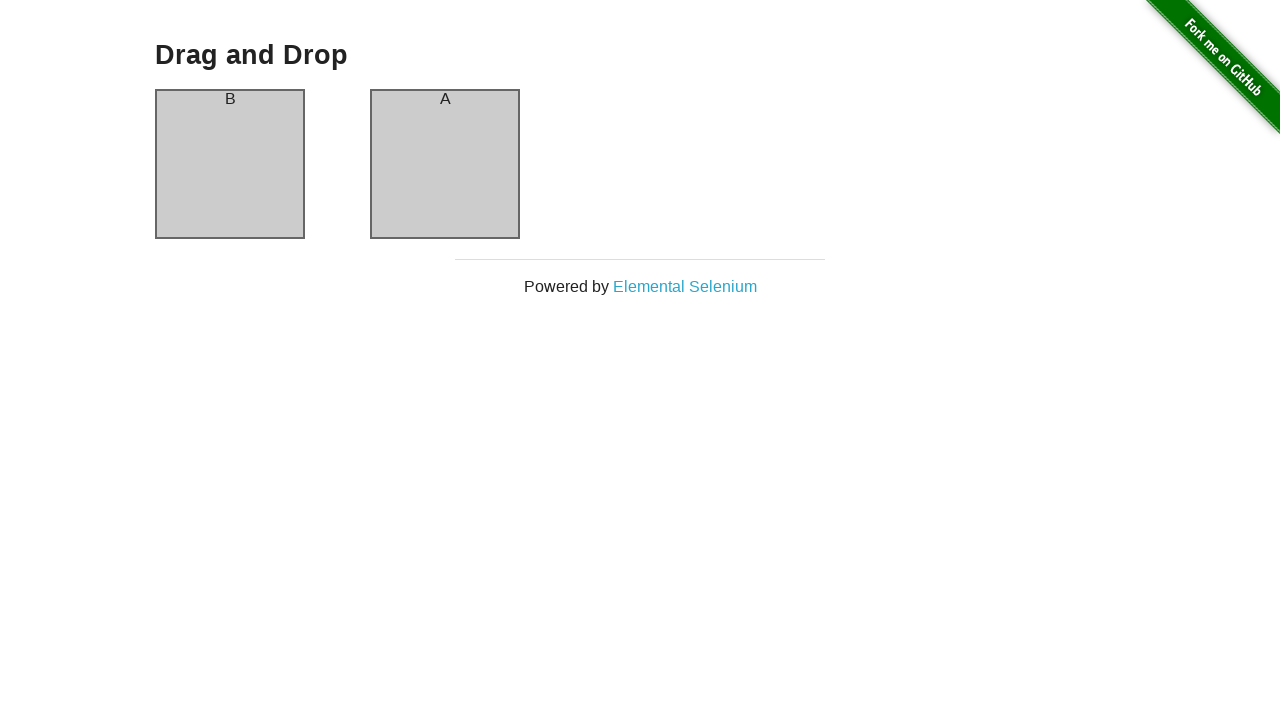